Tests that submitting an empty email input field shows an error message "Invalid value."

Starting URL: https://www.activetrail.com/free-trial/

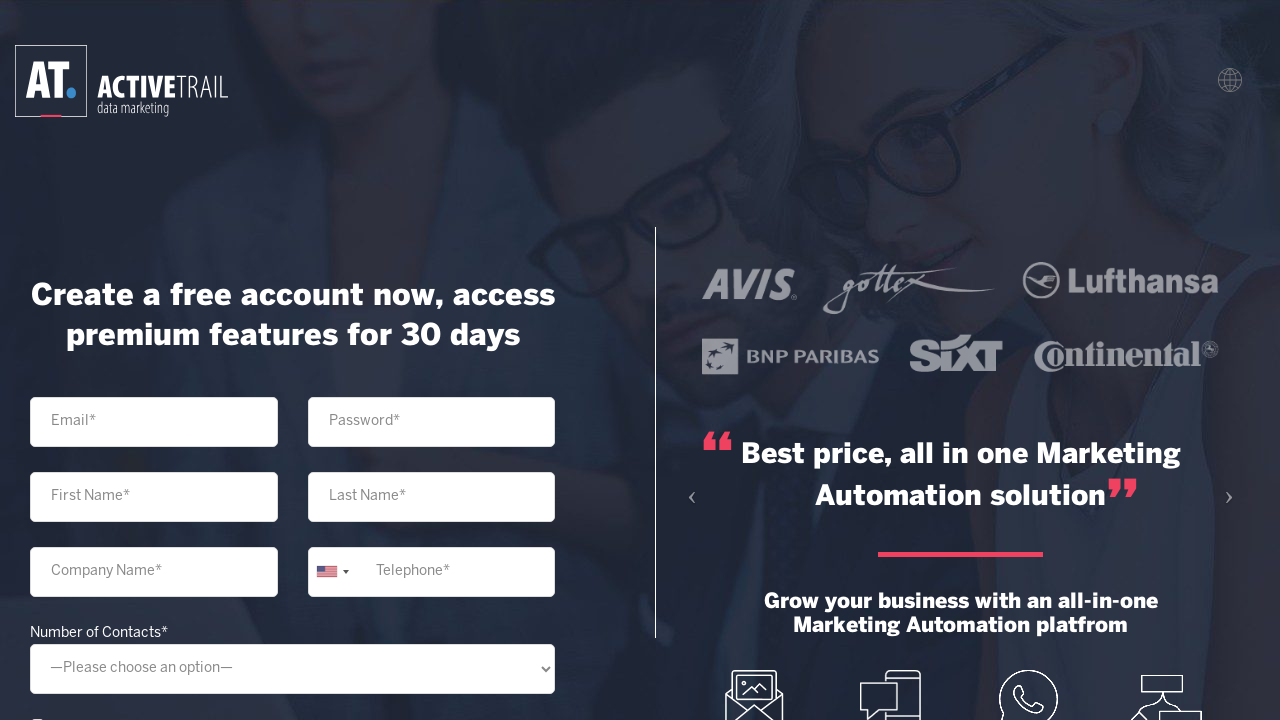

Set viewport size to 1920x1080
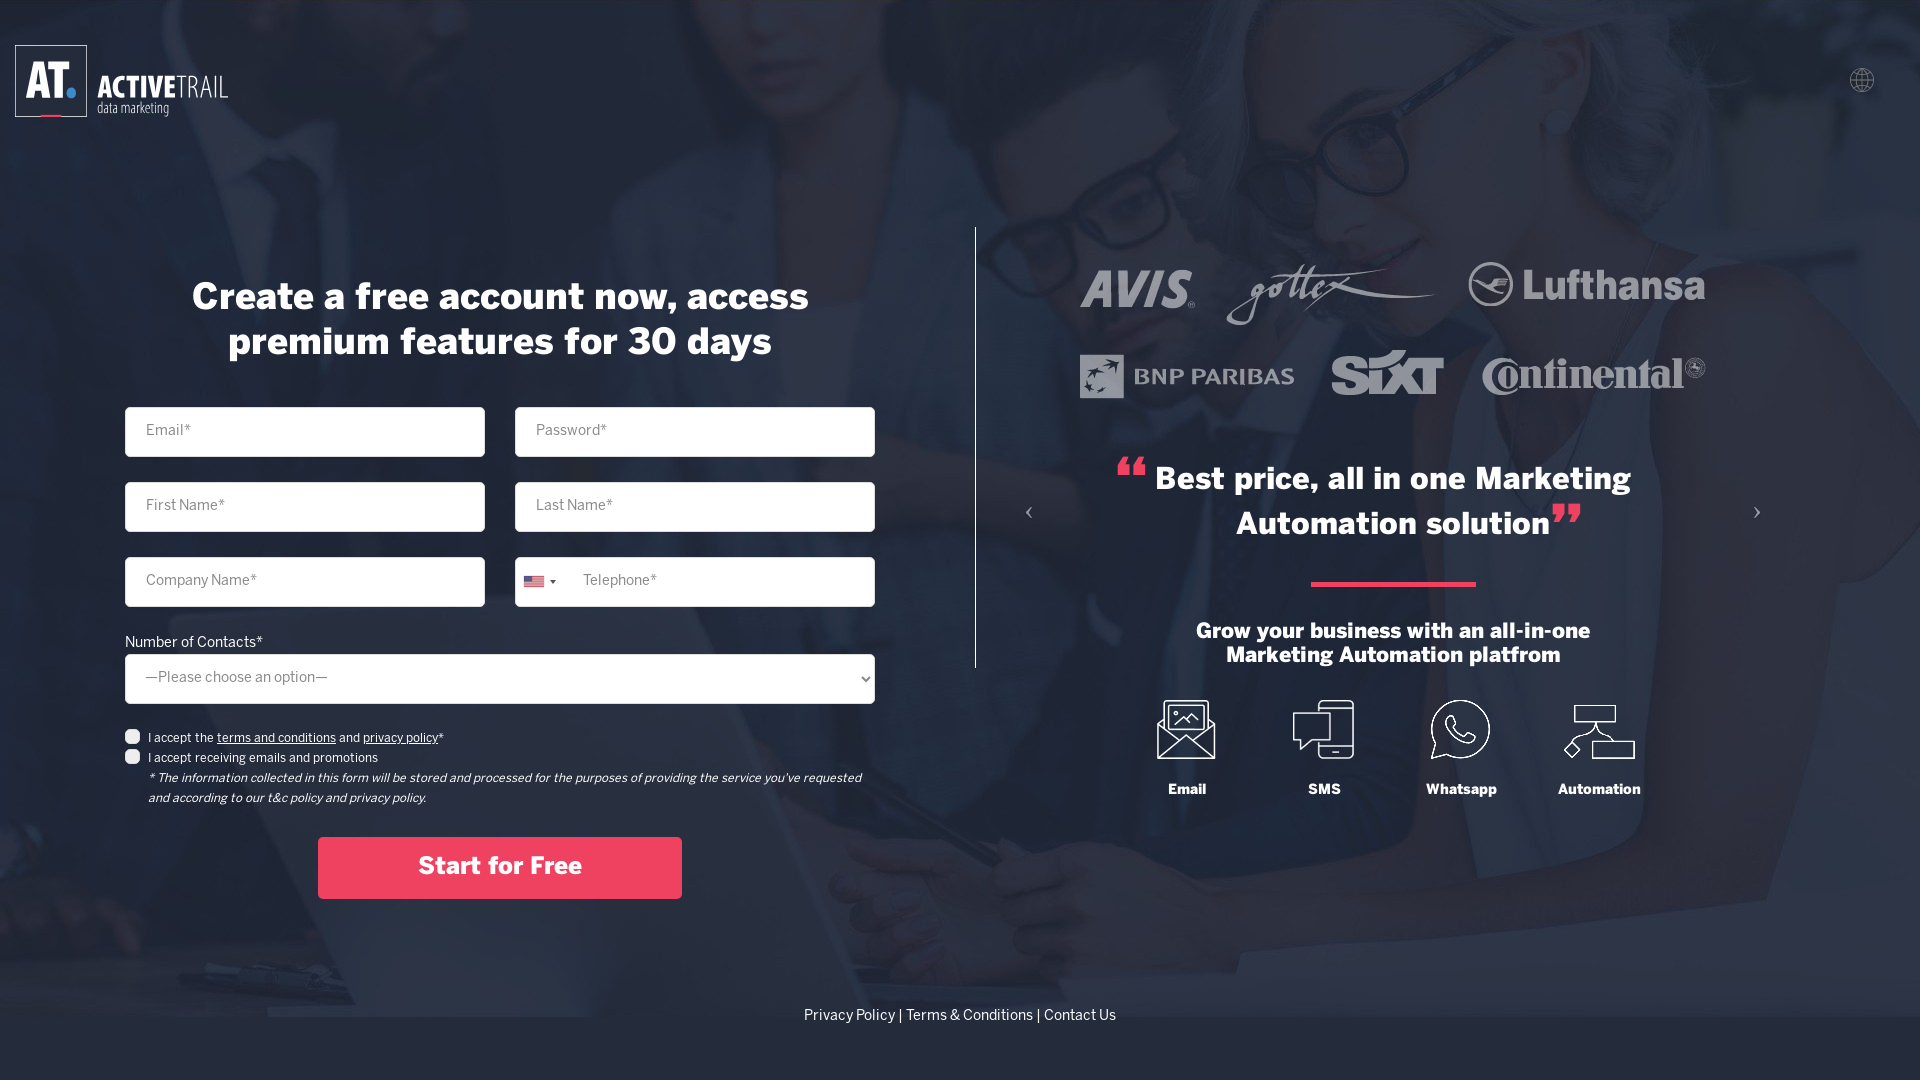

Cleared email input field on input[type='email']
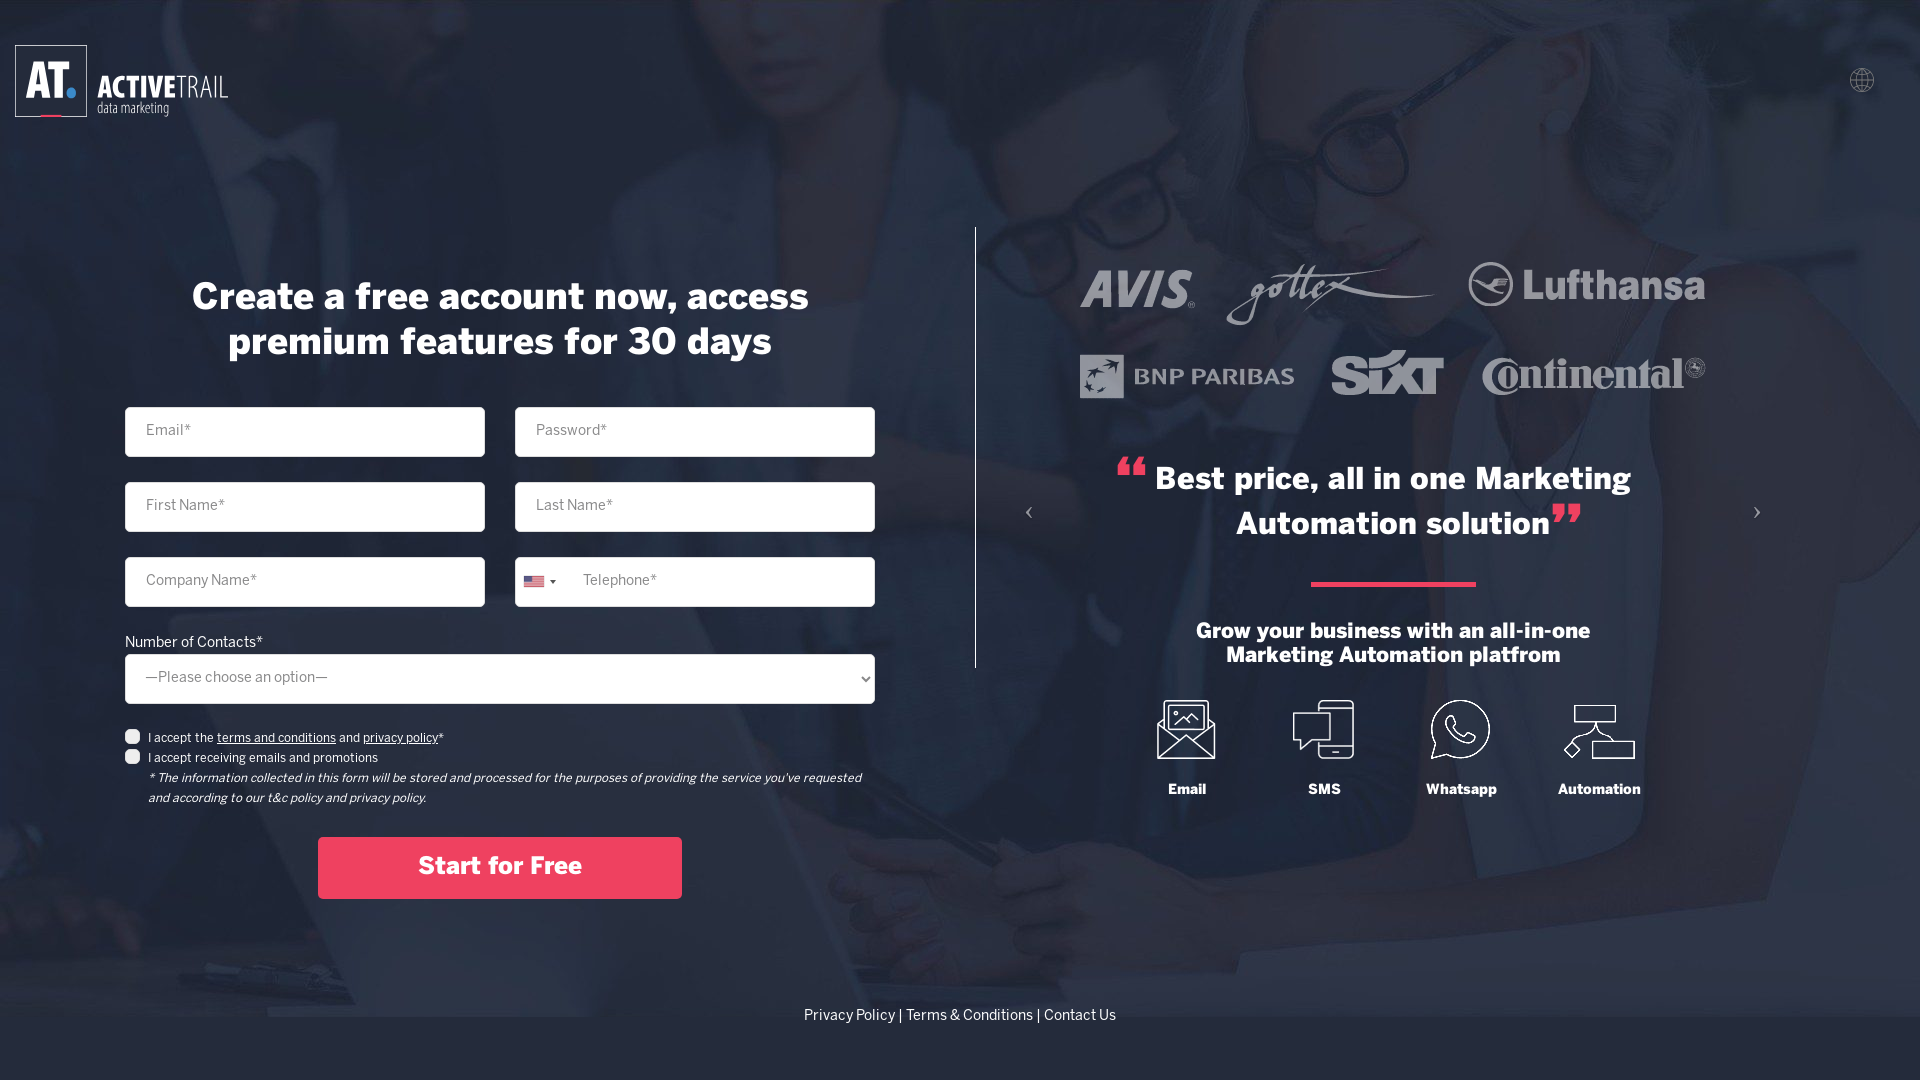

Clicked submit button at (500, 868) on xpath=//input[@type='submit']
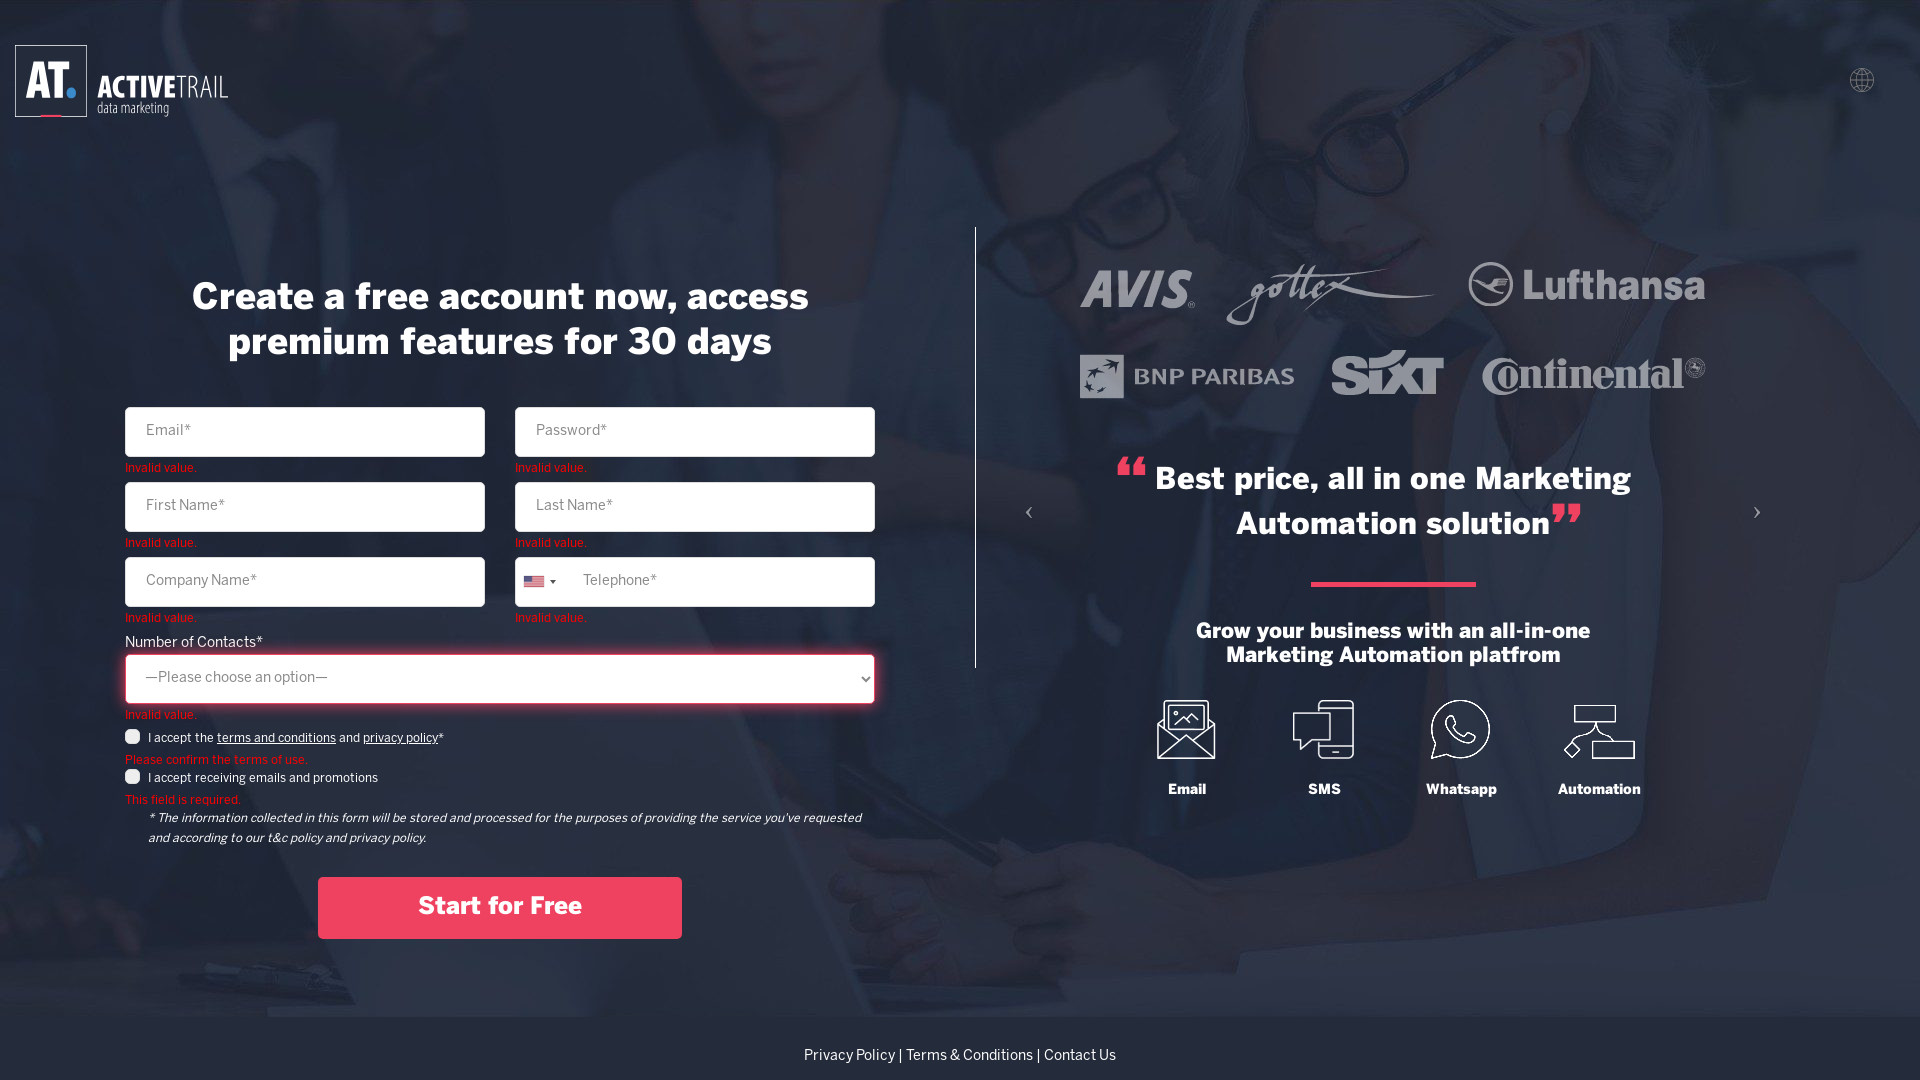

Error message appeared
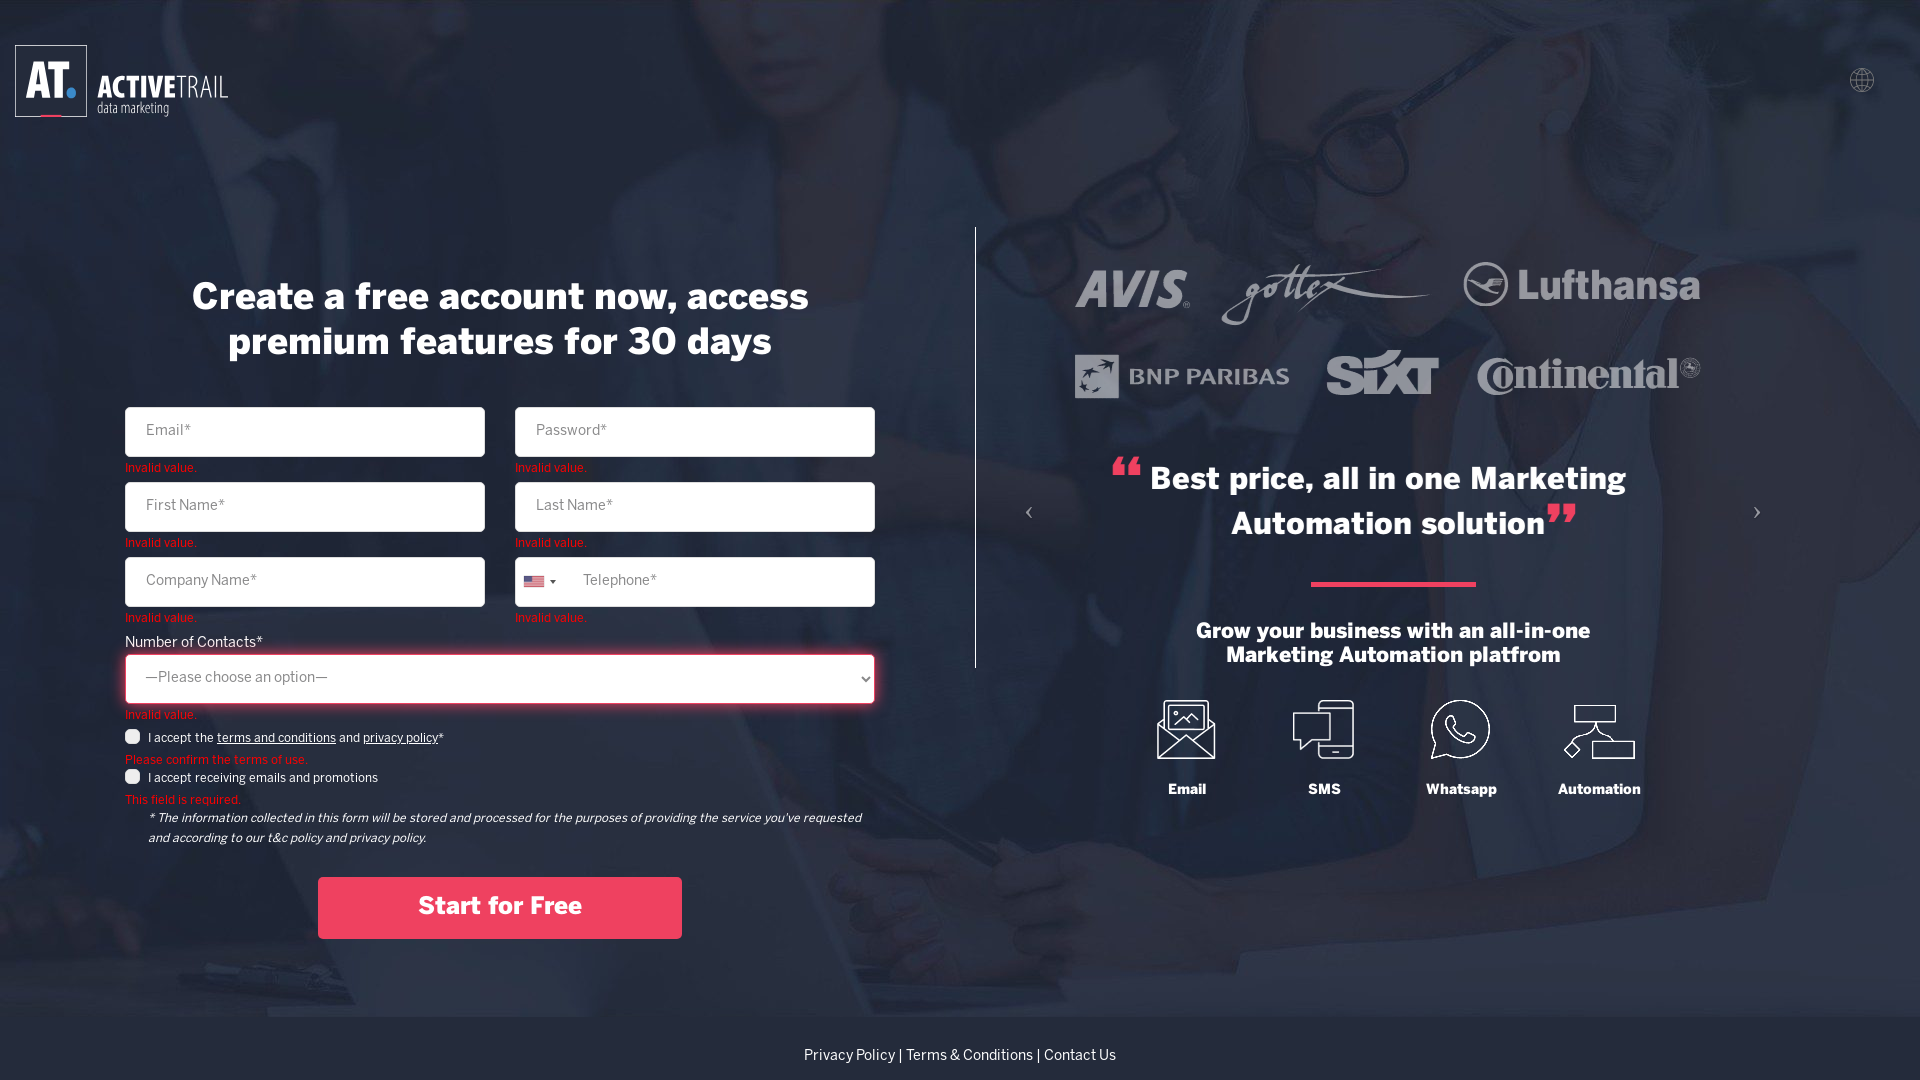

Retrieved error message text content
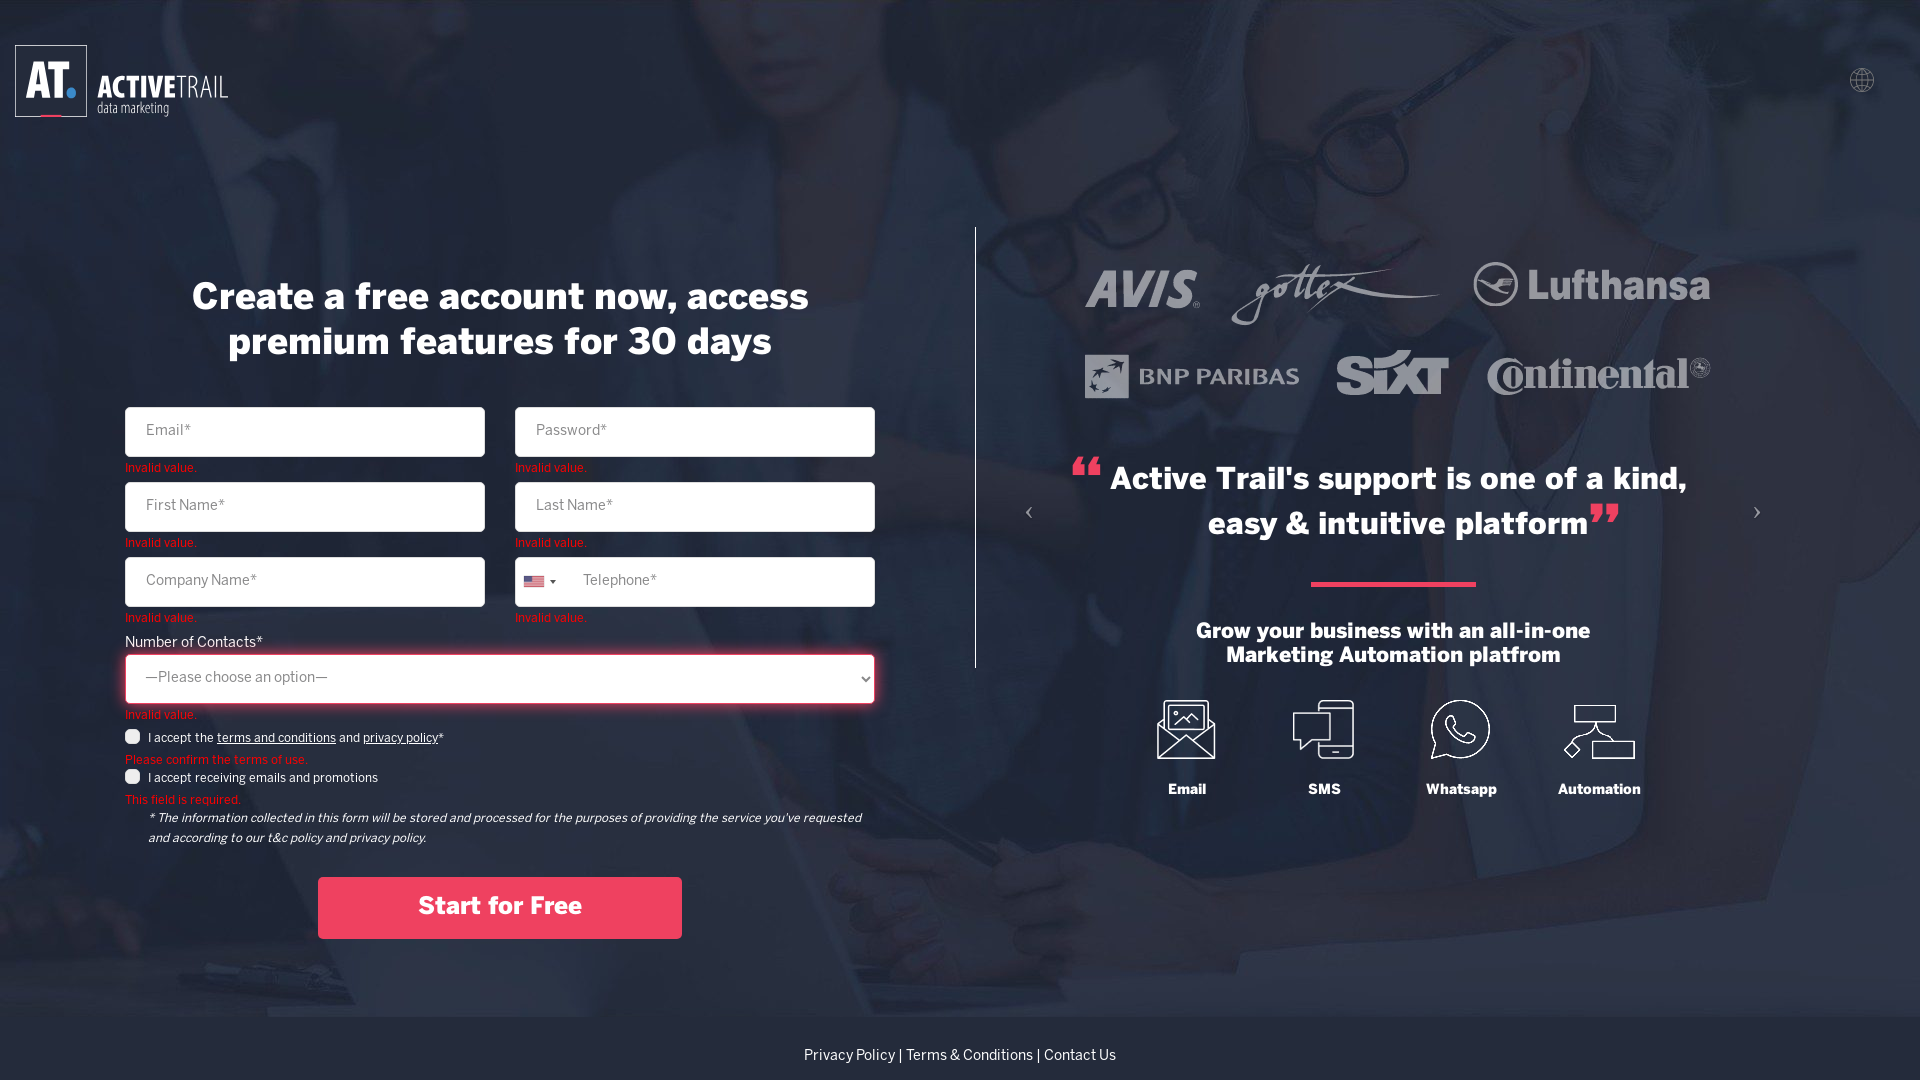

Verified error message shows 'Invalid value.'
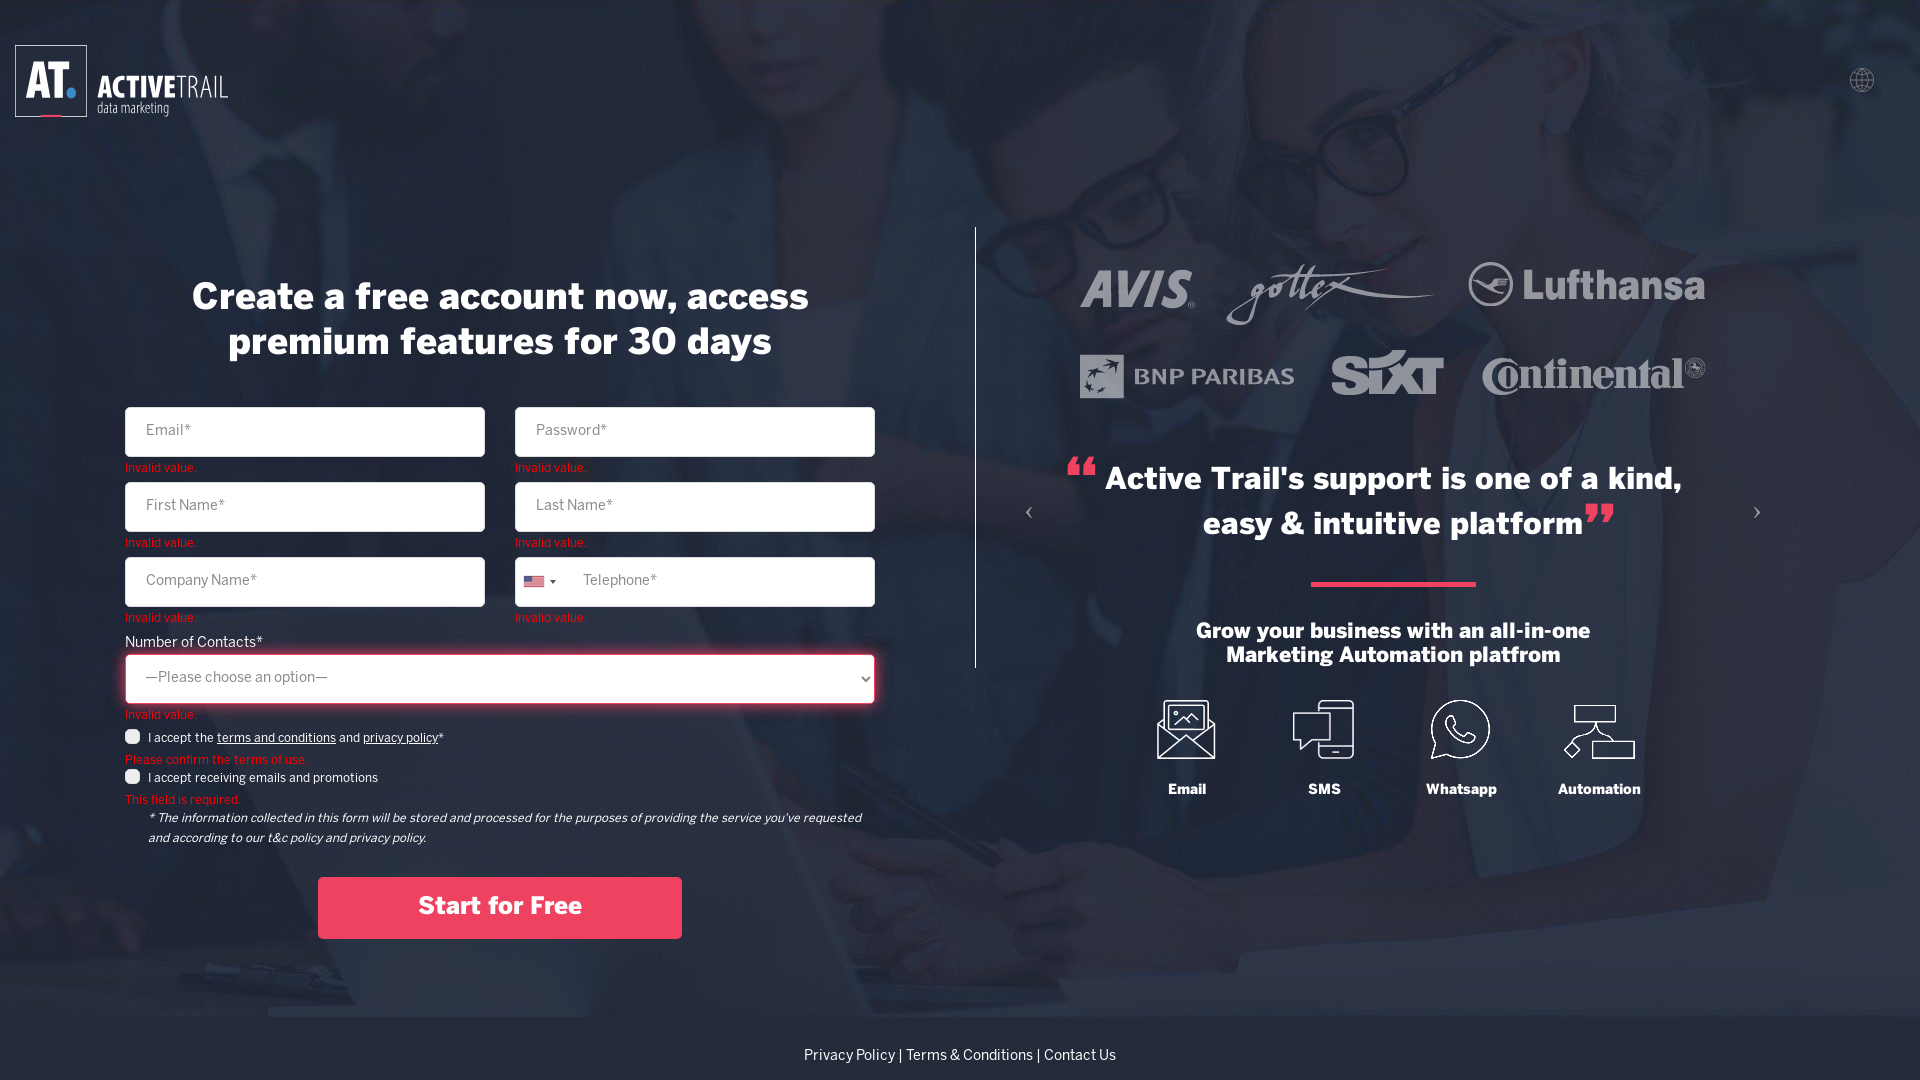

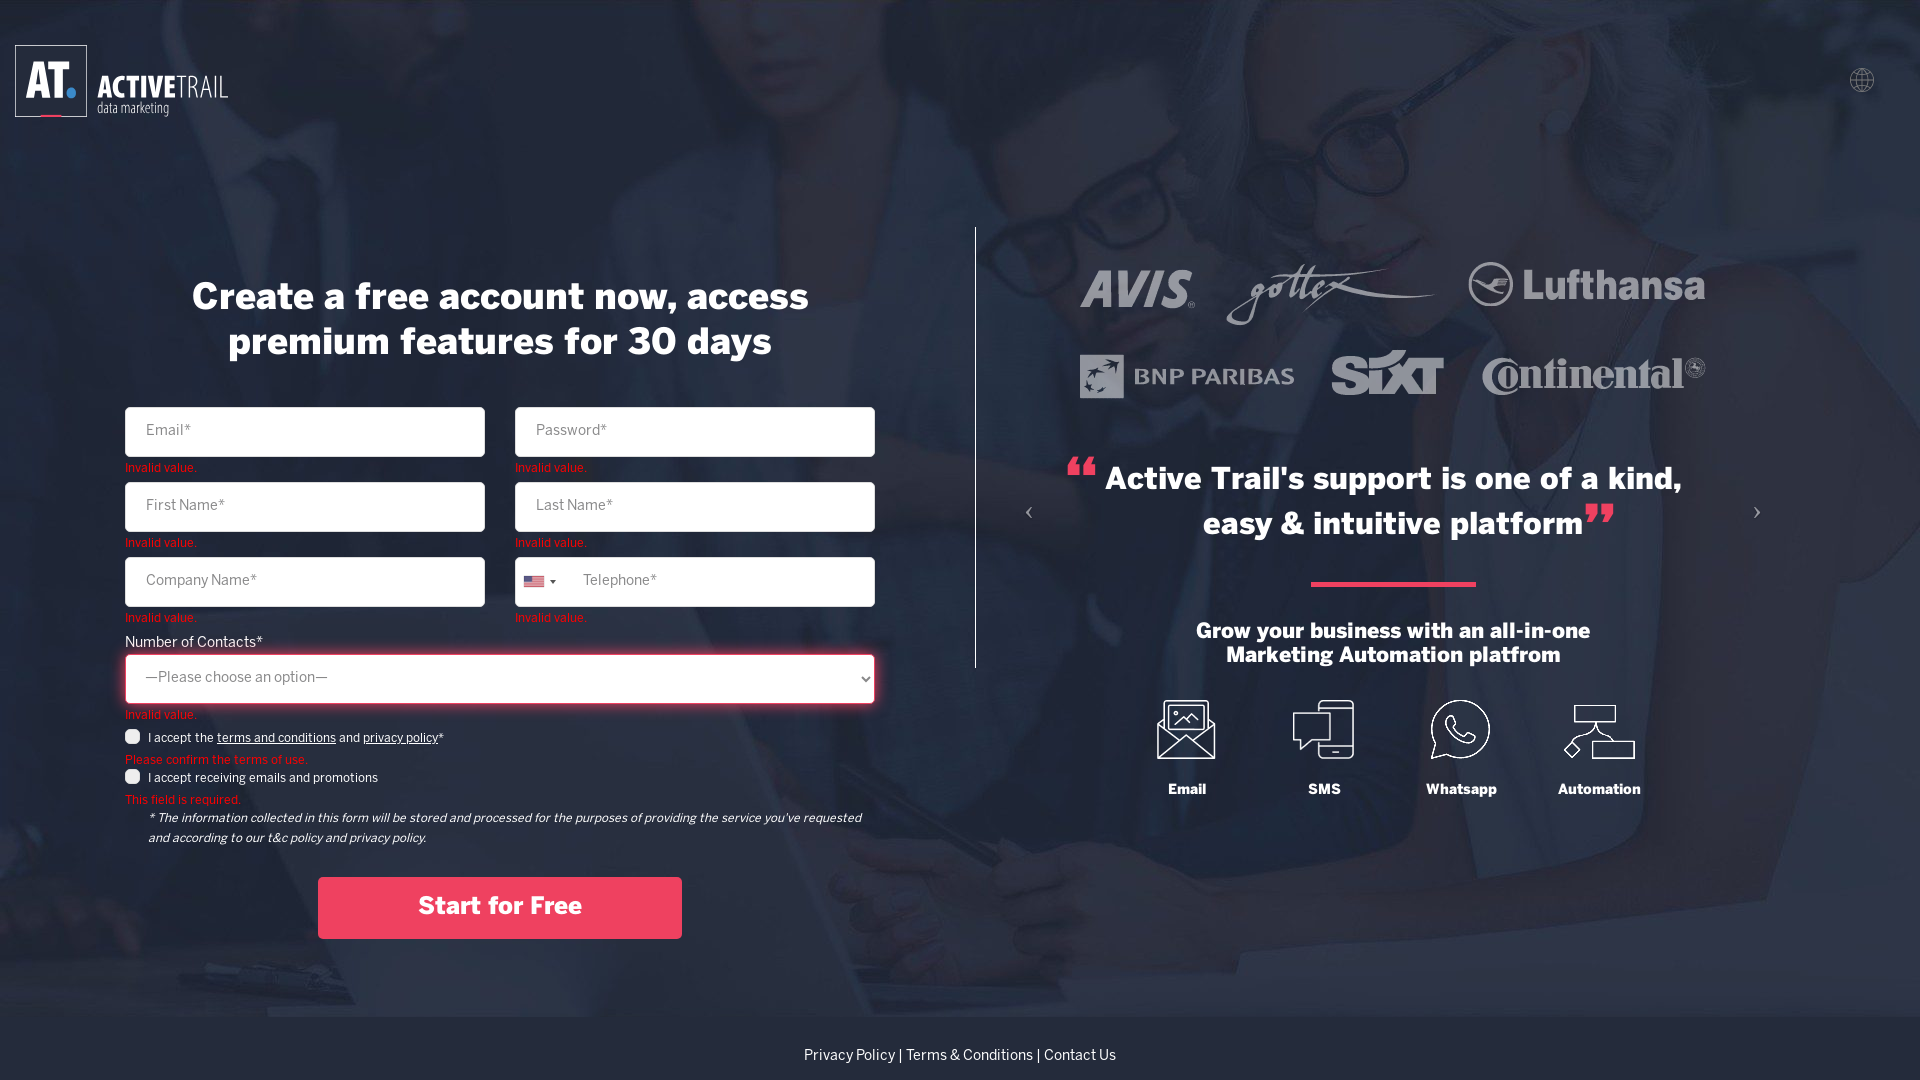